Navigates to a WordPress blog and sets the browser window size to 640x960 pixels

Starting URL: https://daominhdam.wordpress.com

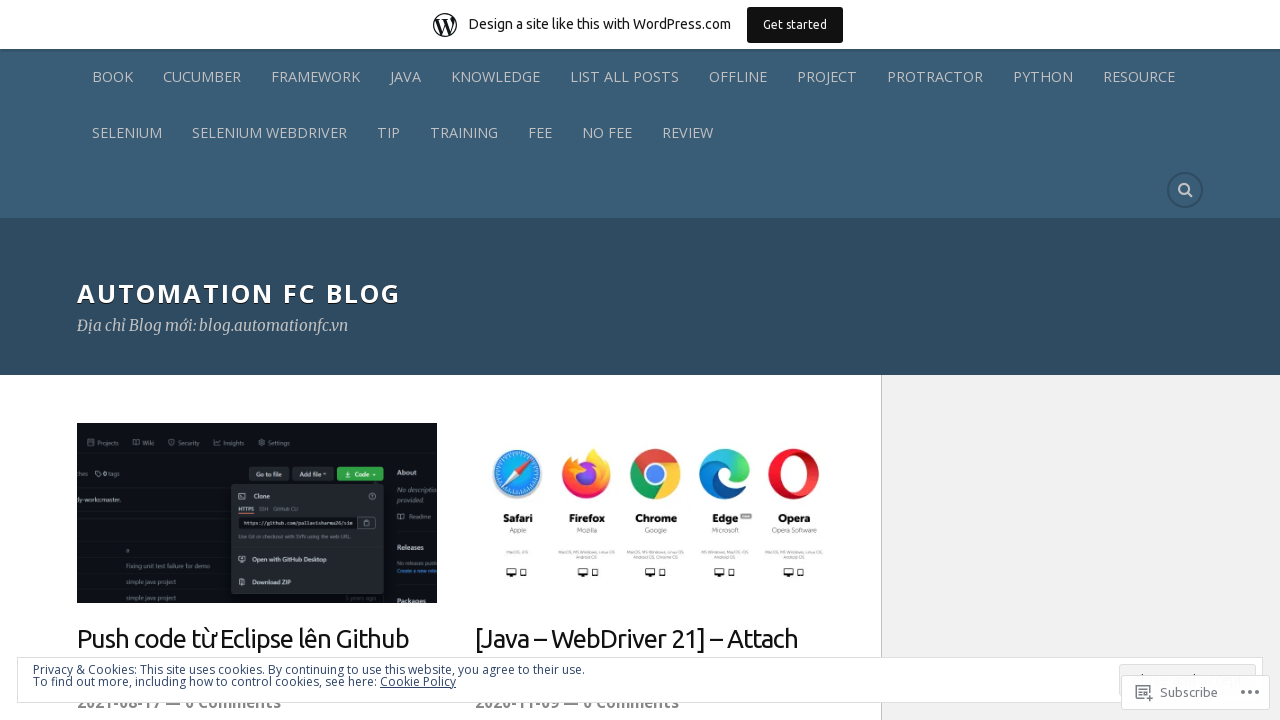

Set browser window size to 640x960 pixels (tablet dimensions)
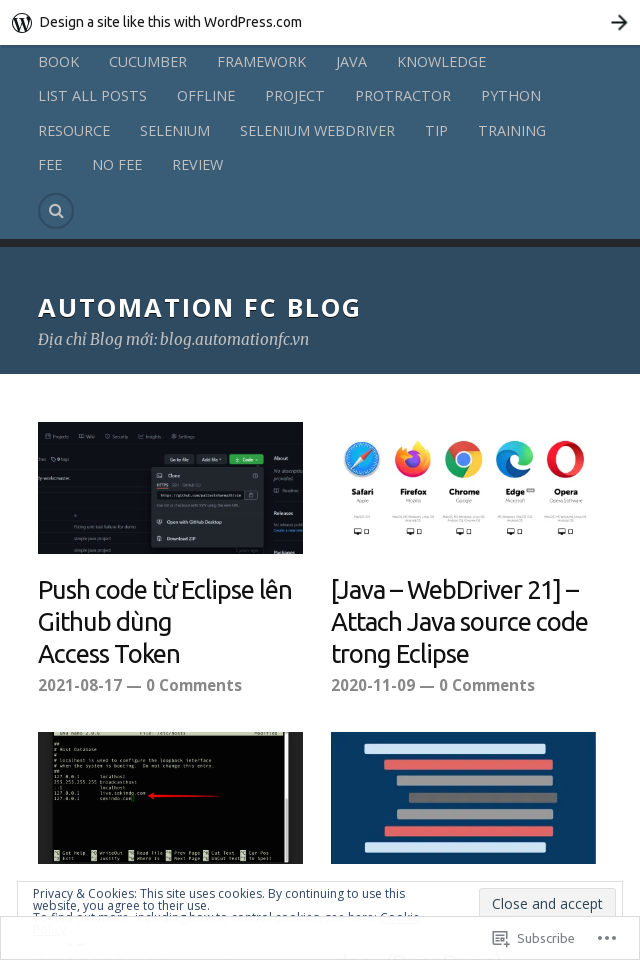

Navigated to WordPress blog at https://daominhdam.wordpress.com
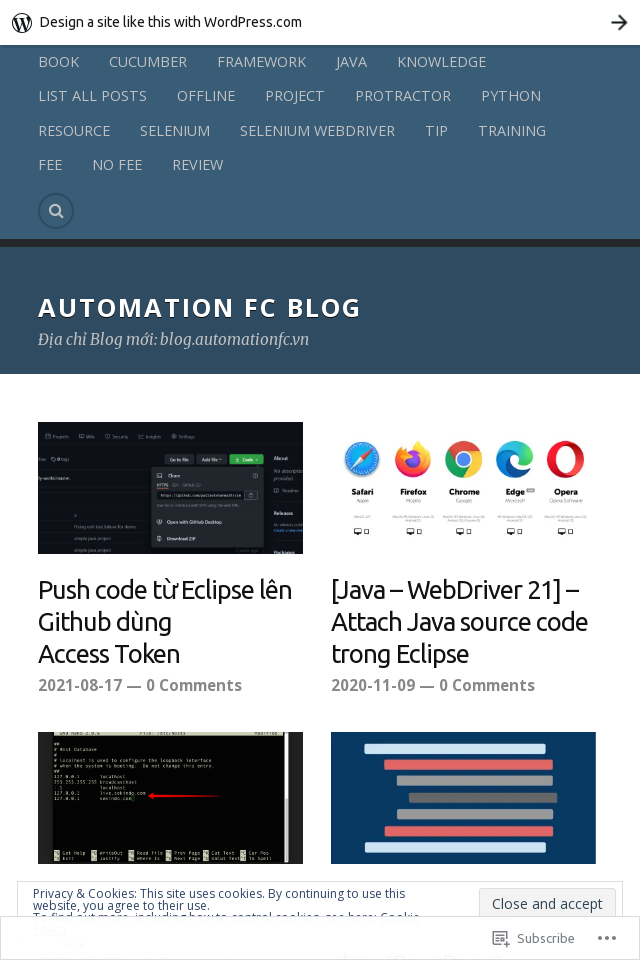

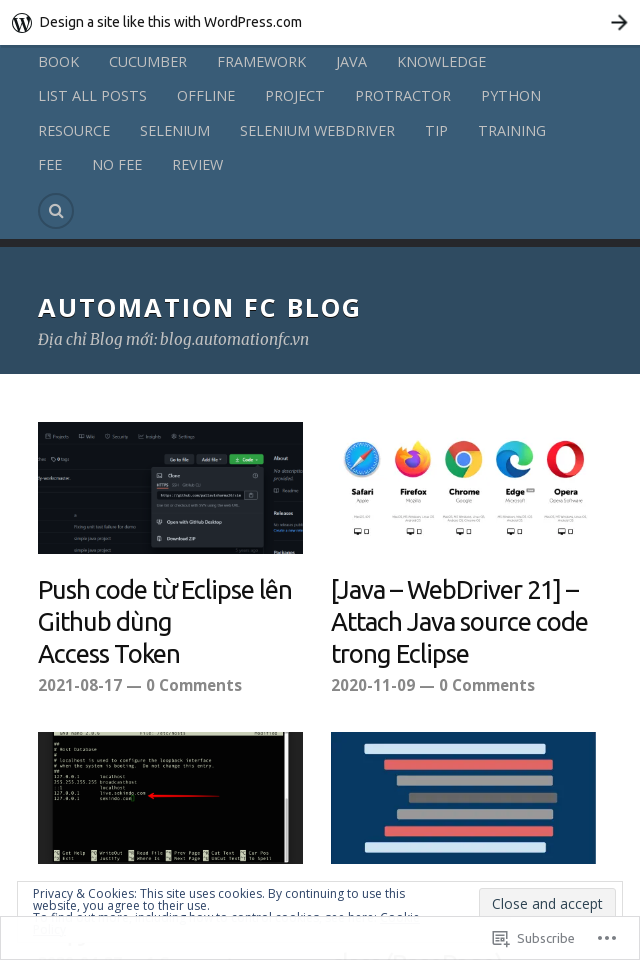